Tests hide/show functionality by clicking the hide button and verifying the text element becomes hidden

Starting URL: https://codenboxautomationlab.com/practice/

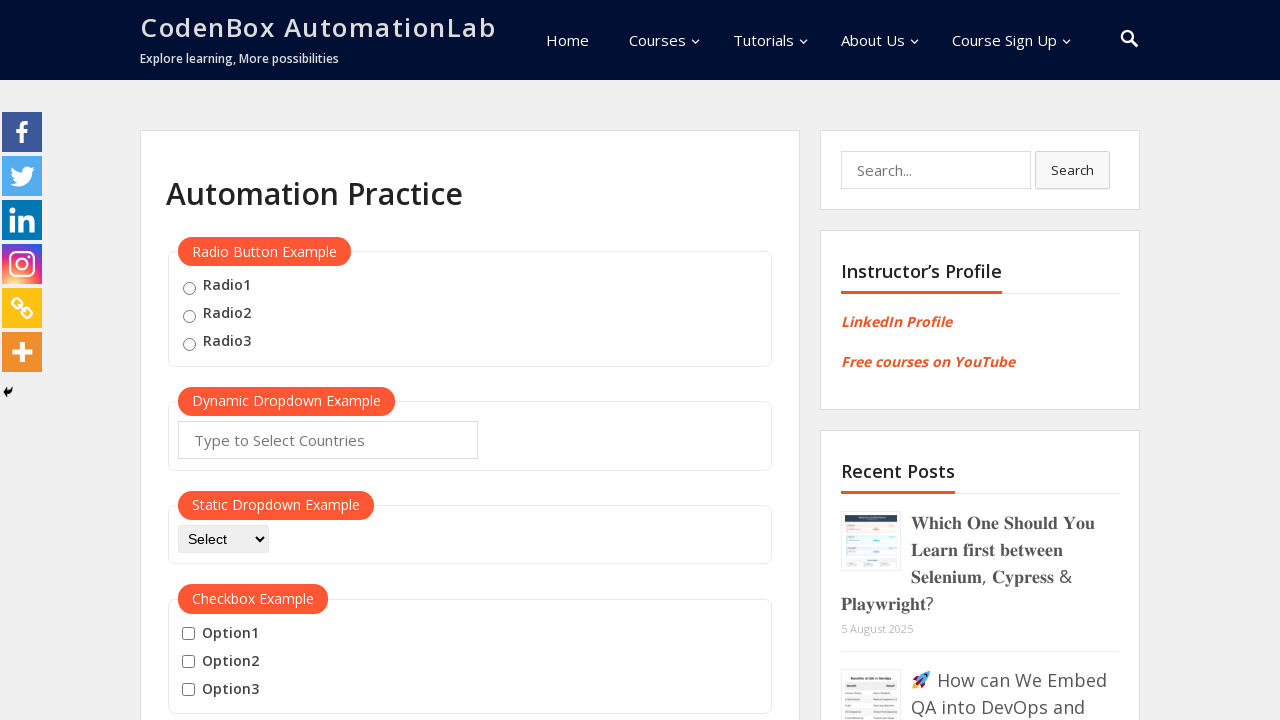

Clicked the hide button at (208, 360) on #hide-textbox
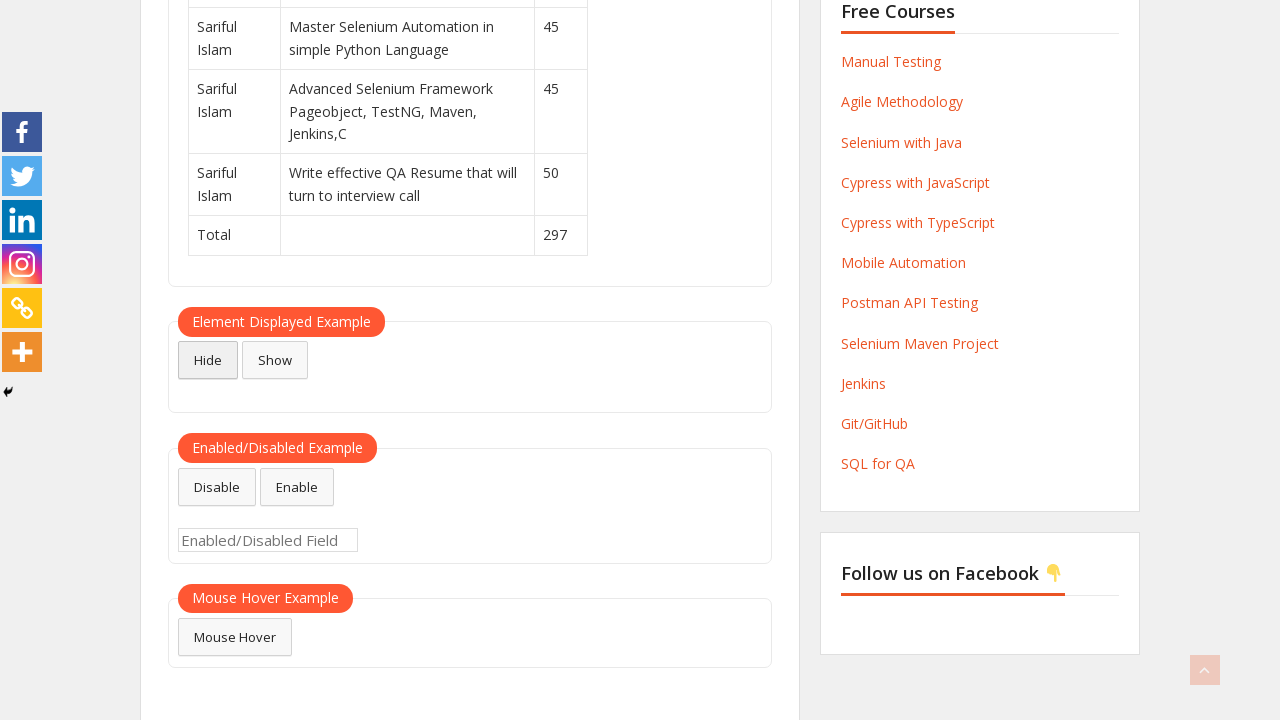

Waited 1 second for element to hide
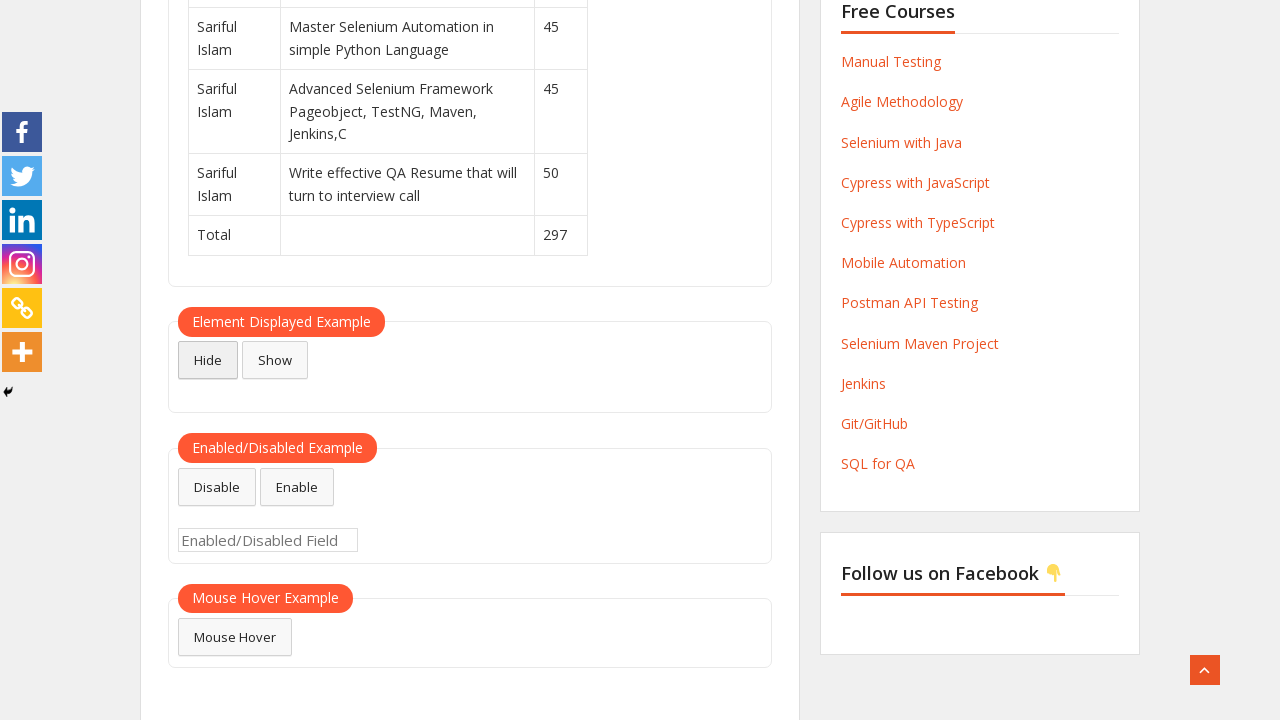

Located the displayed text element
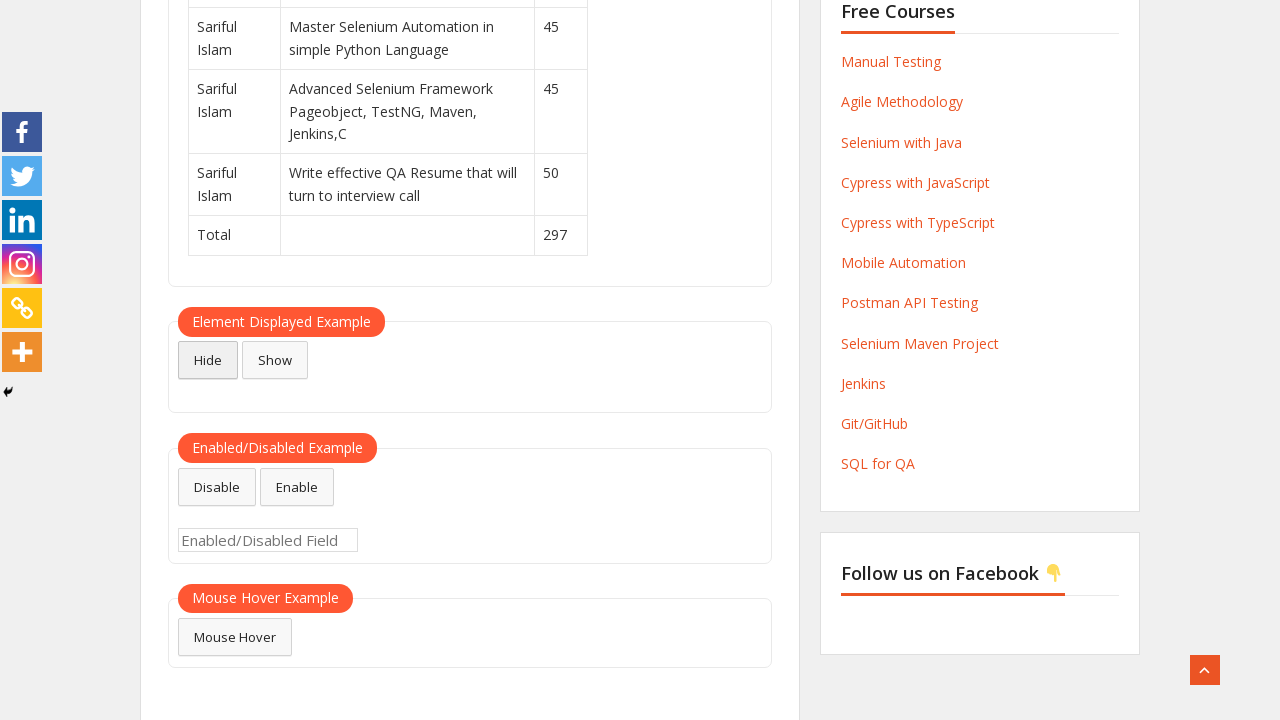

Verified that the text element is hidden
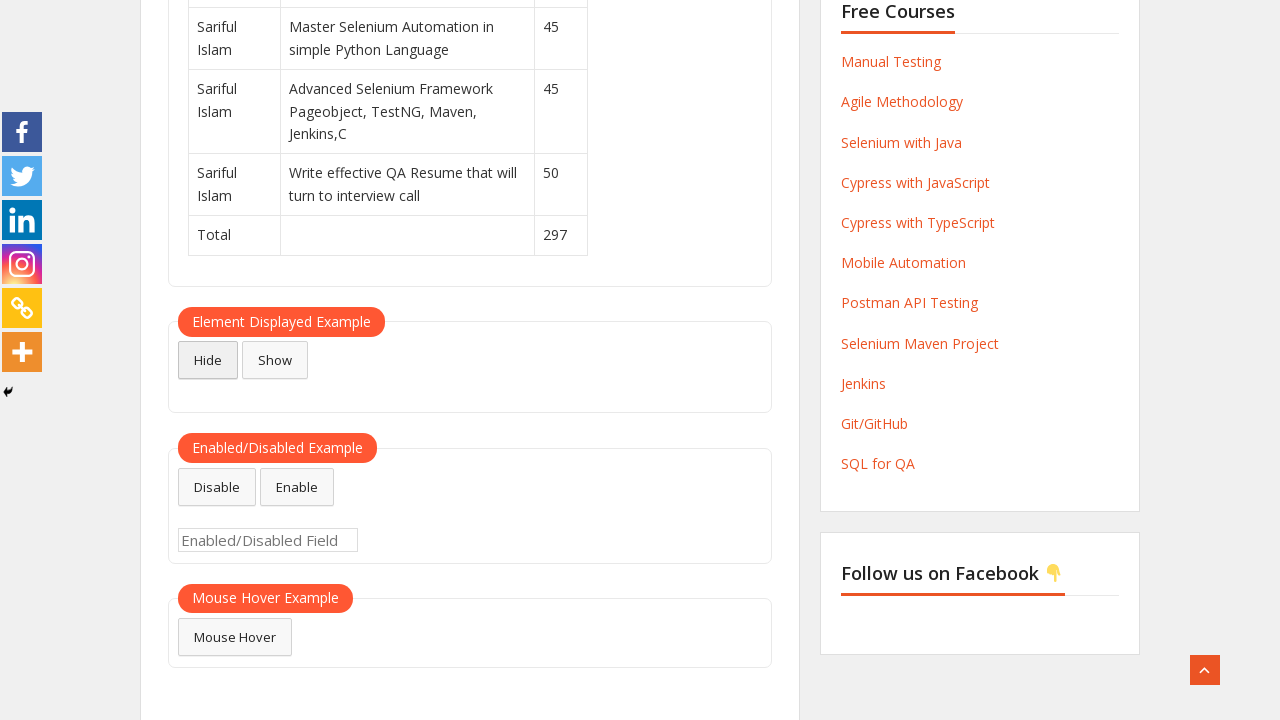

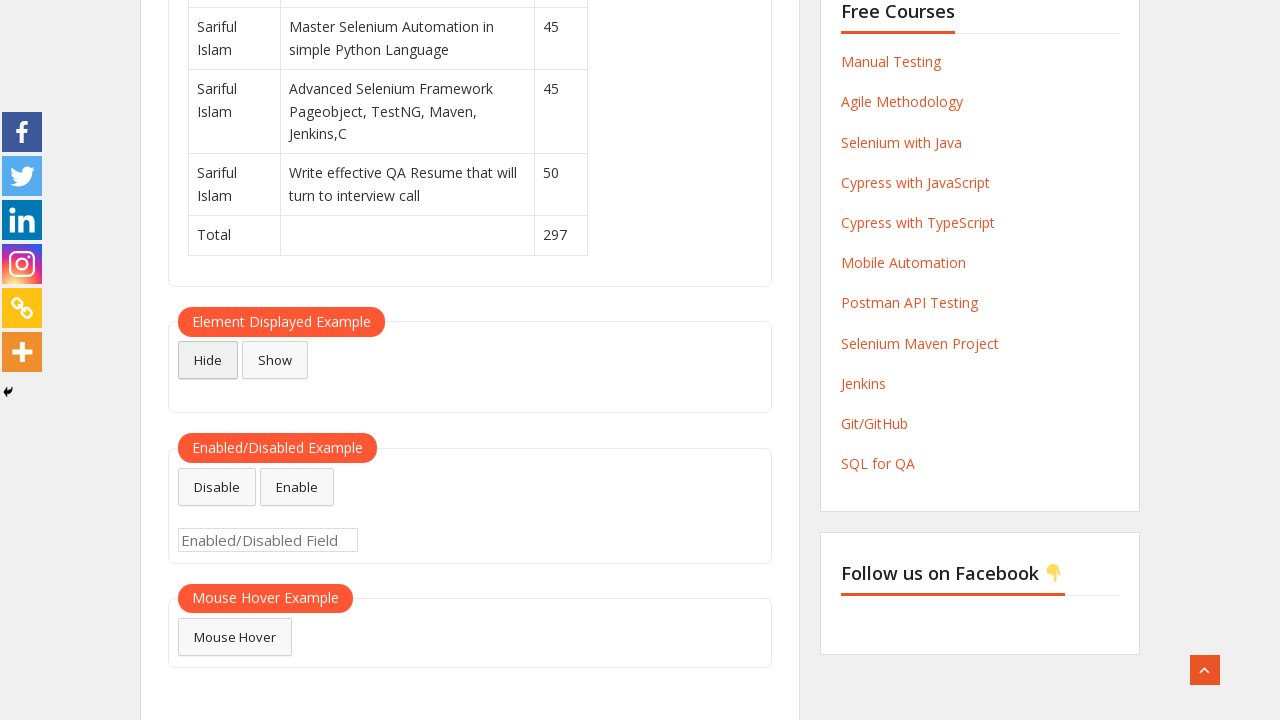